Navigates through multiple pages on BrowserStack website including the homepage, pricing page, integrations/automate page, and documentation page to verify they load correctly.

Starting URL: https://www.browserstack.com/

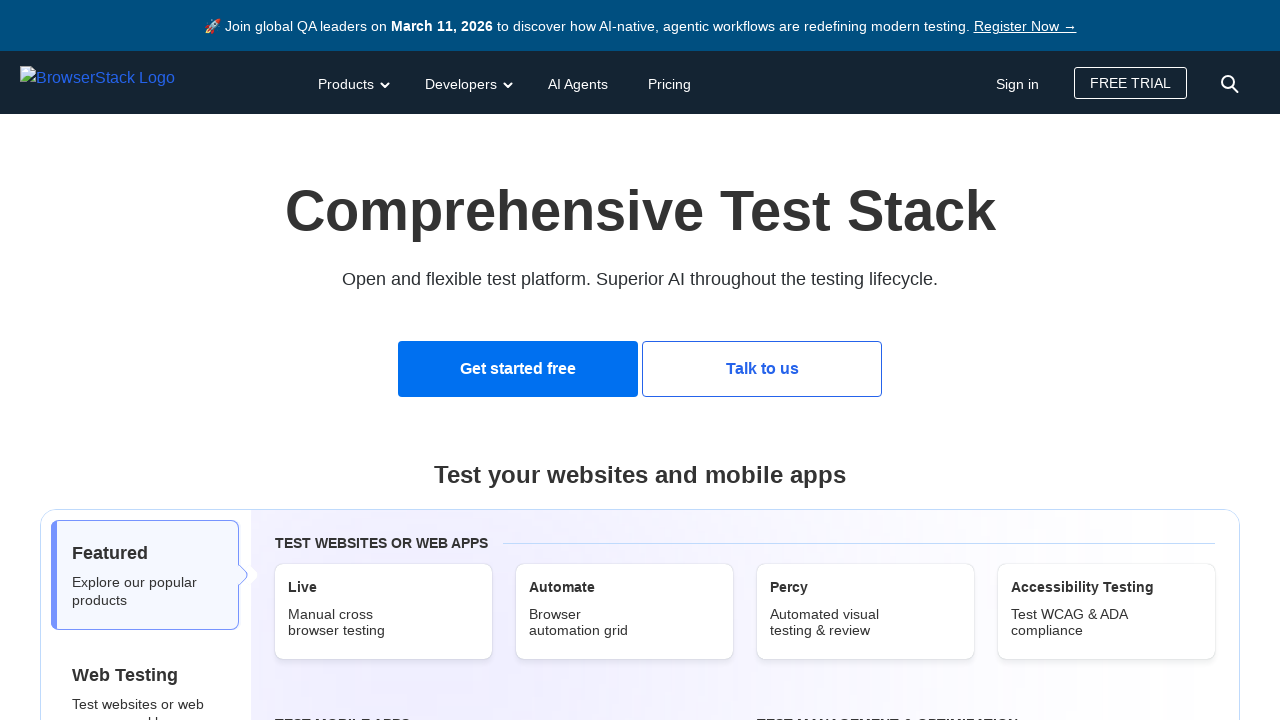

BrowserStack homepage loaded (domcontentloaded state)
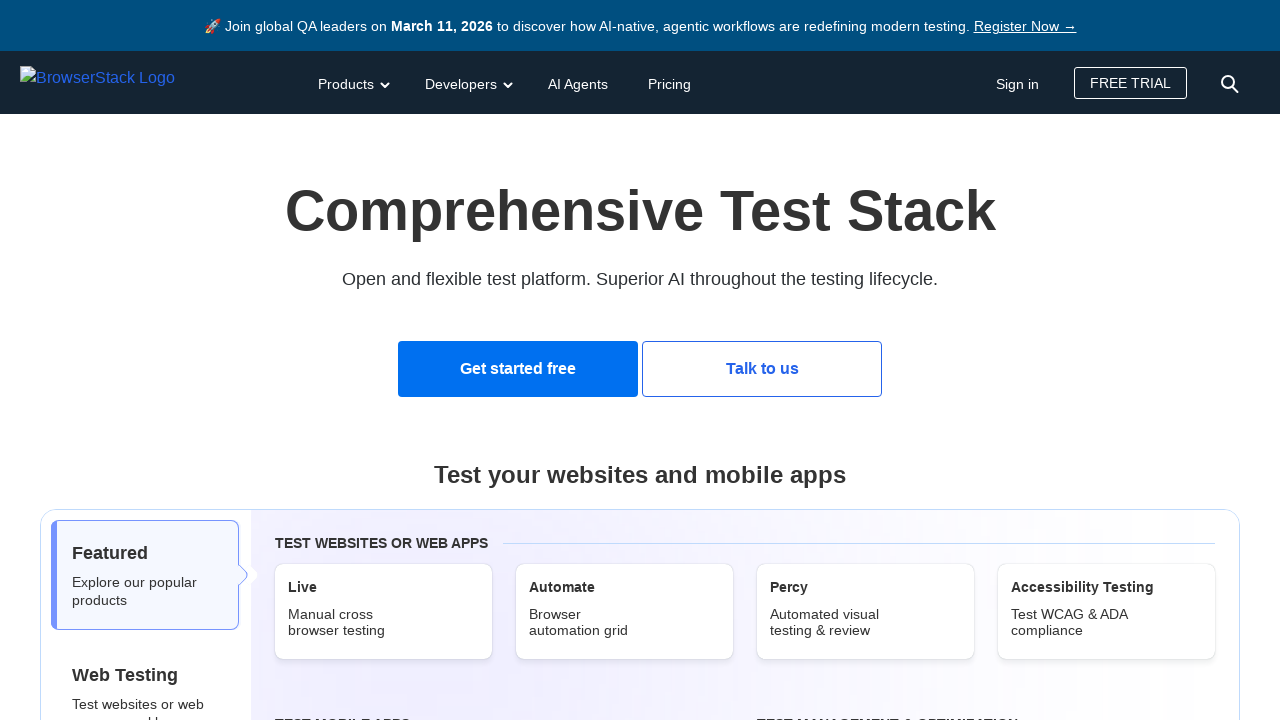

Navigated to BrowserStack pricing page
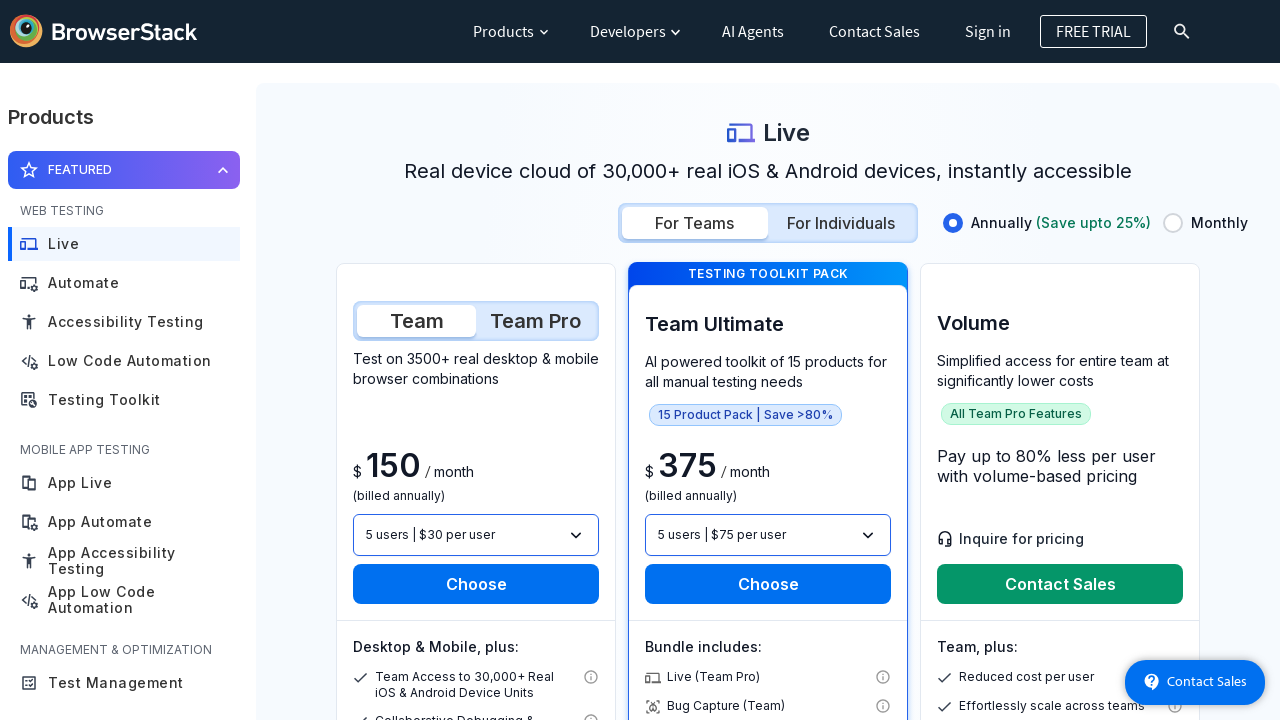

Pricing page loaded (domcontentloaded state)
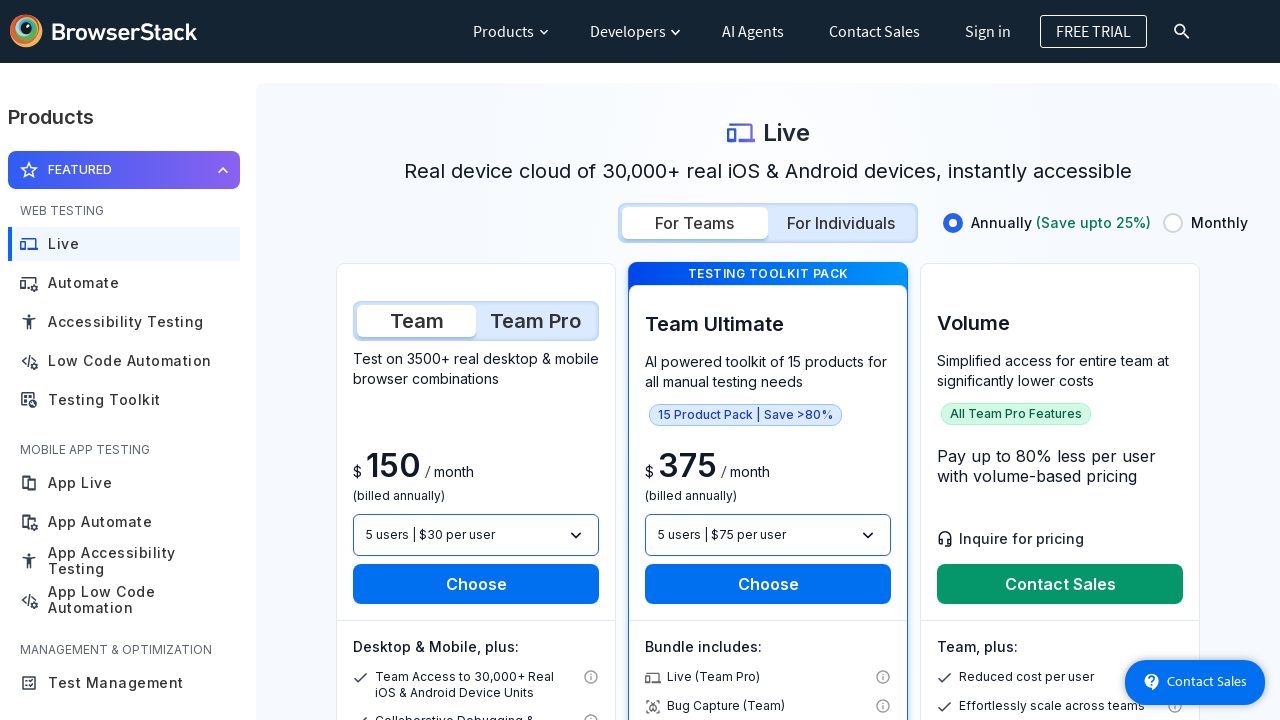

Navigated to BrowserStack integrations/automate page
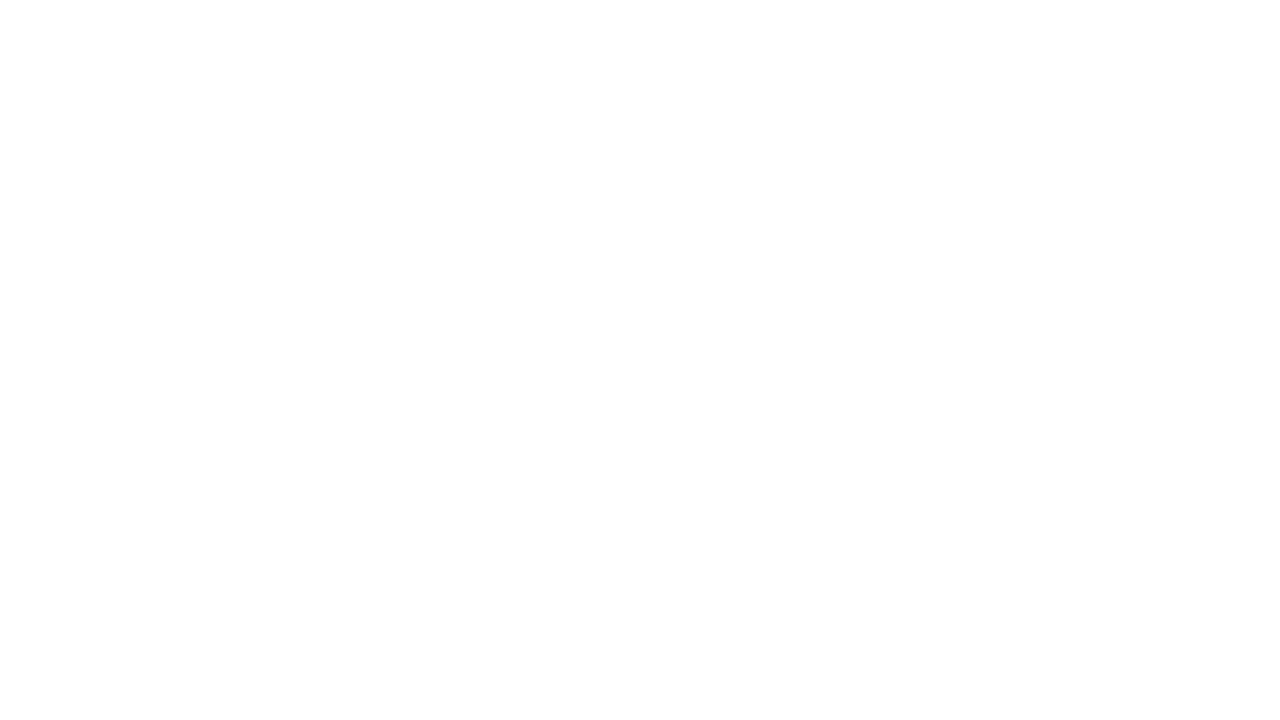

Integrations/automate page loaded (domcontentloaded state)
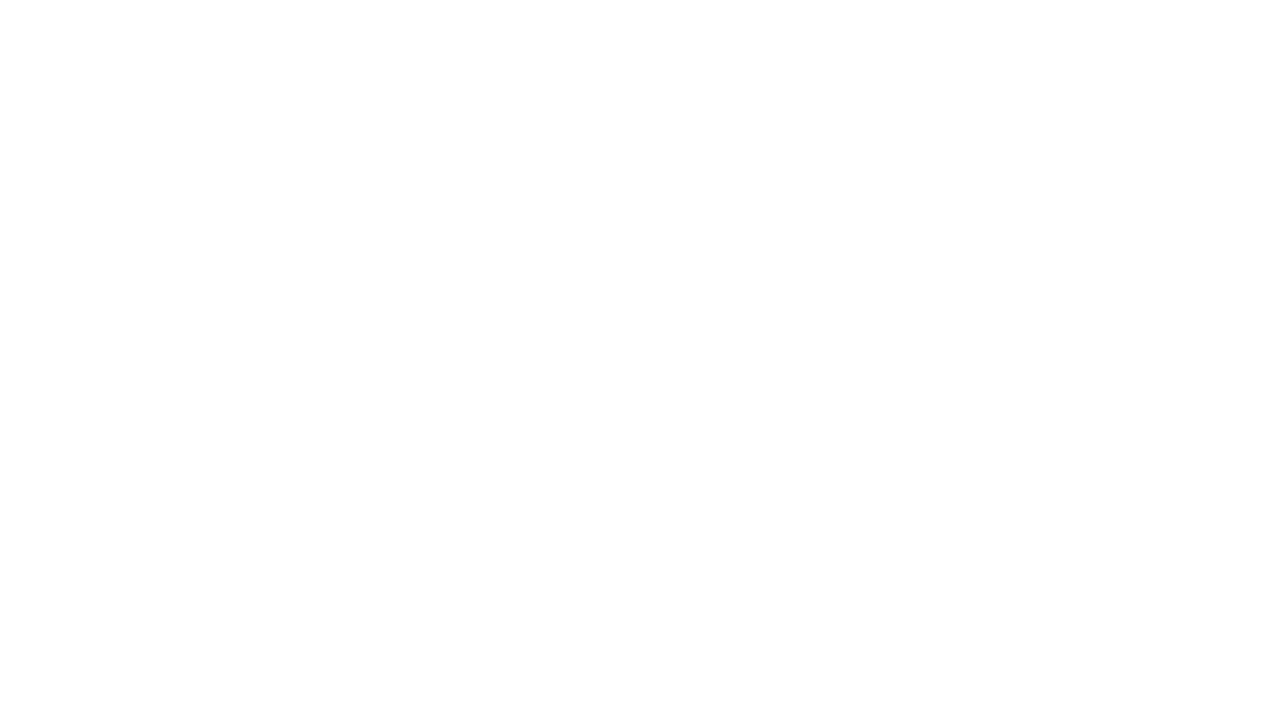

Navigated to BrowserStack documentation page
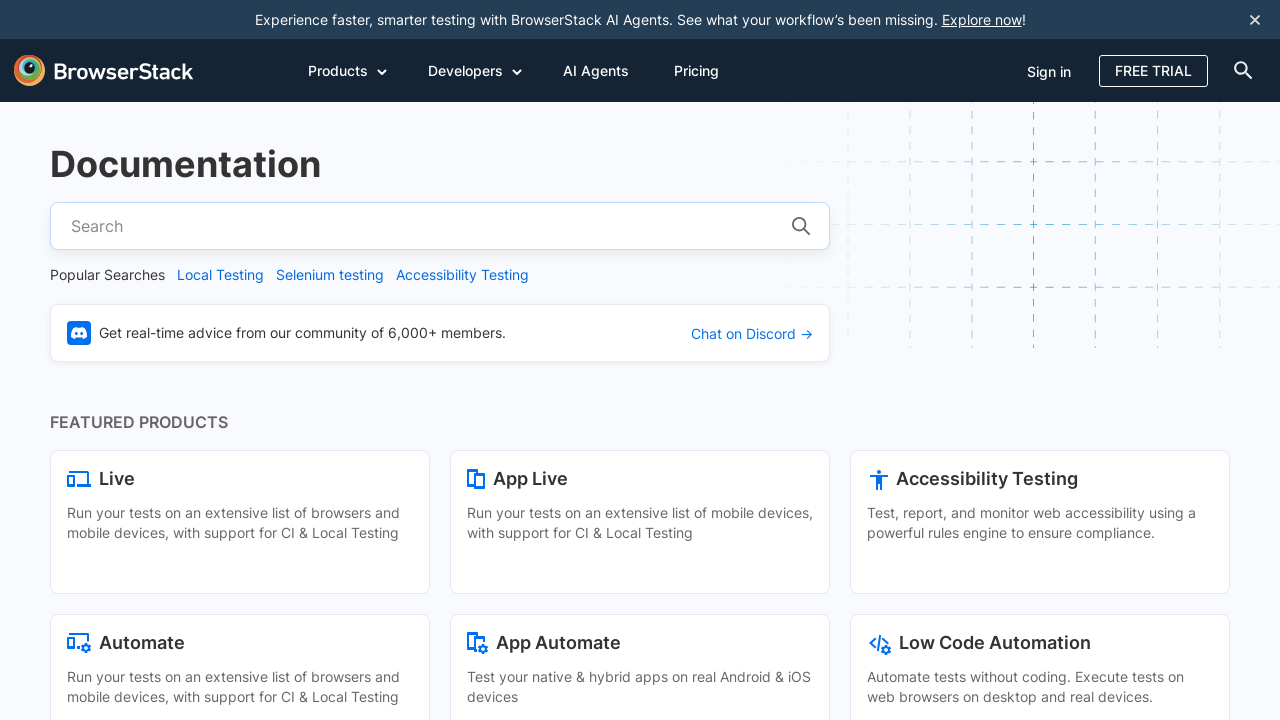

Documentation page loaded (domcontentloaded state)
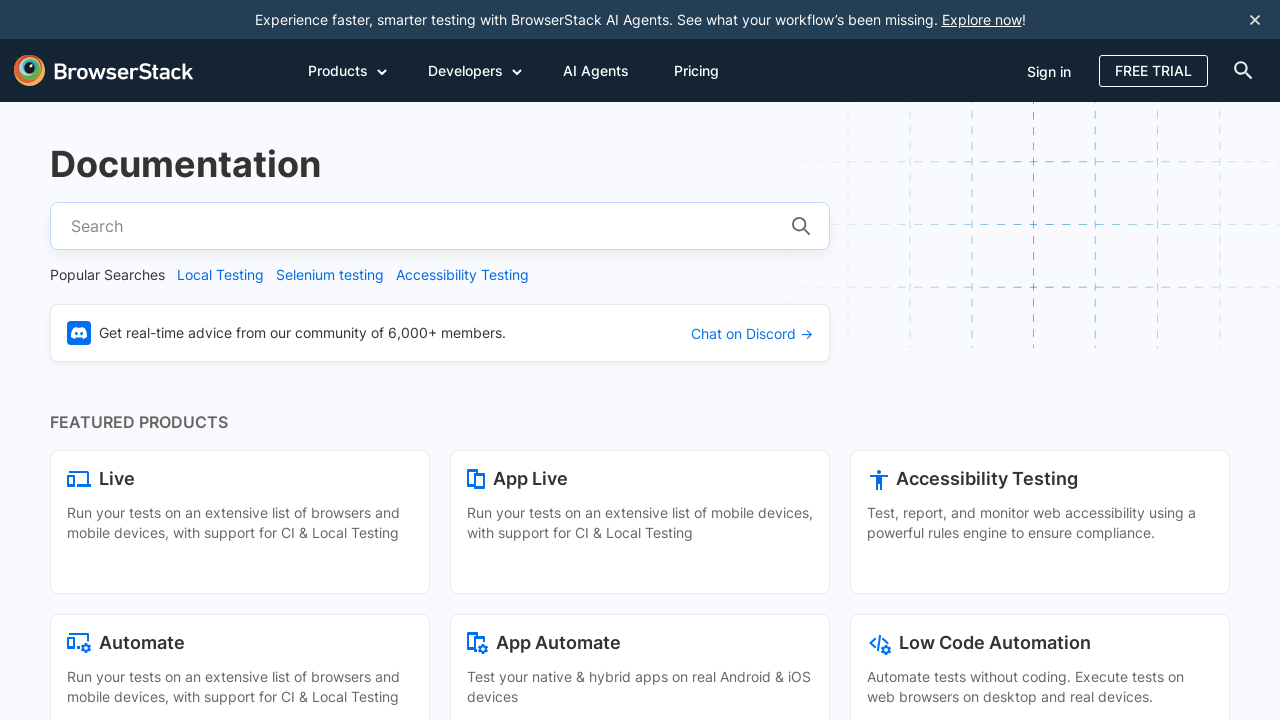

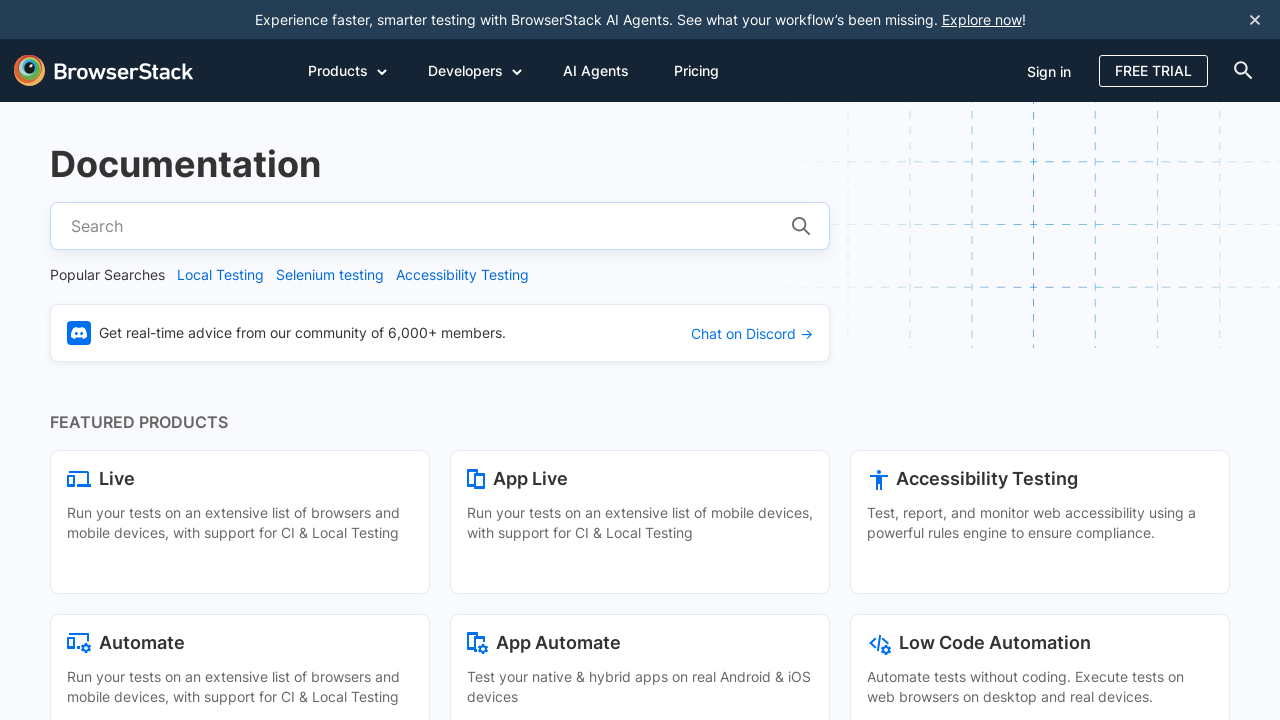